Tests disappearing elements page by refreshing until the 5th menu item appears, then clicking it

Starting URL: https://the-internet.herokuapp.com/disappearing_elements

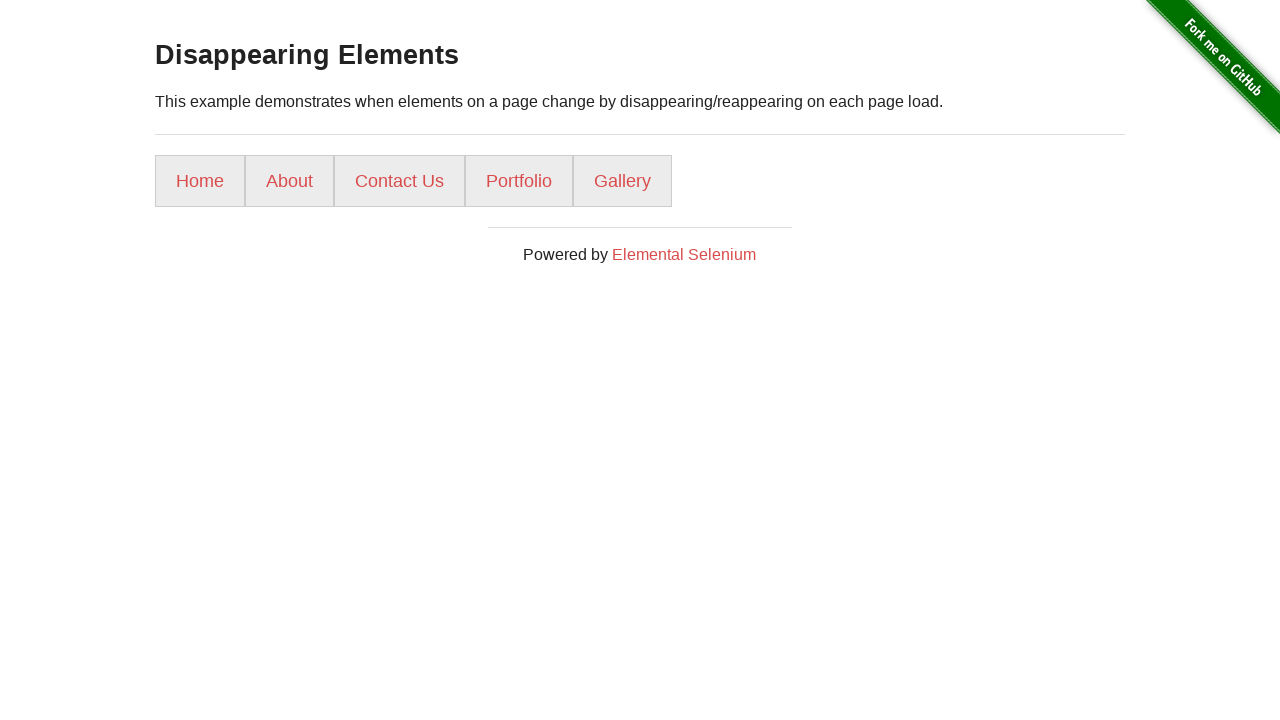

Clicked the 5th menu item after it appeared at (622, 181) on xpath=//*[@id="content"]/div/ul/li[5]/a
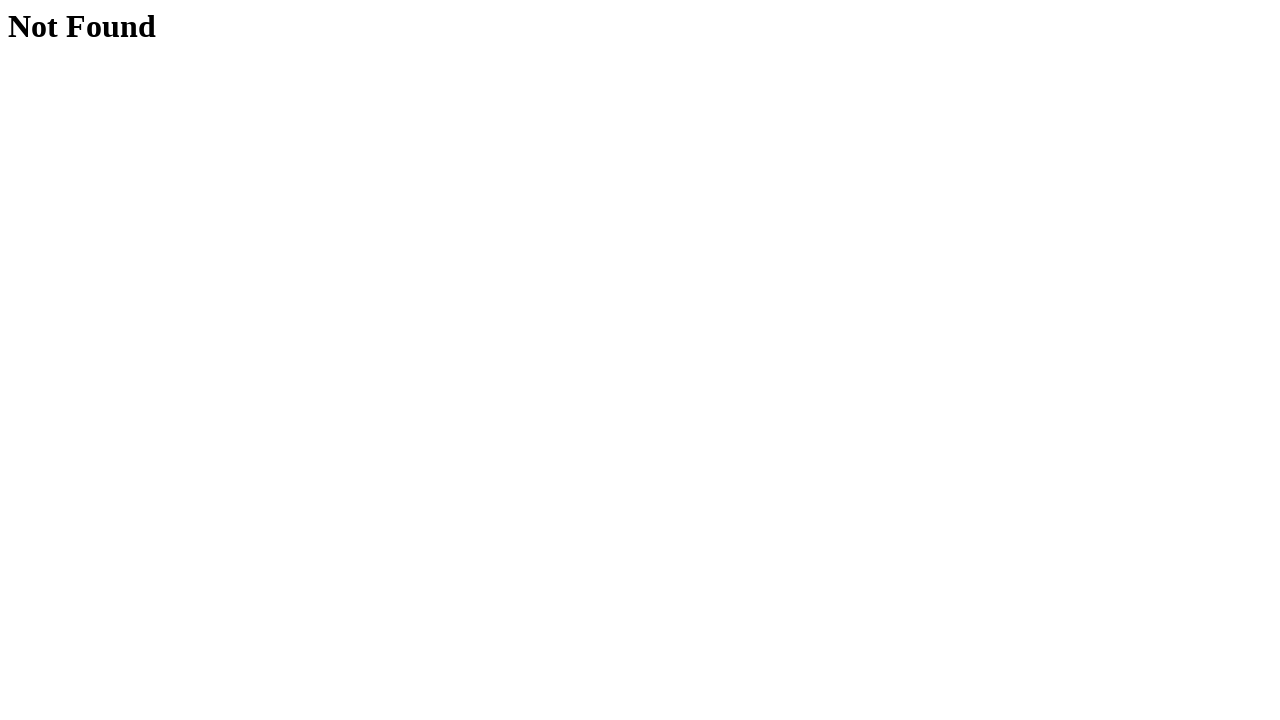

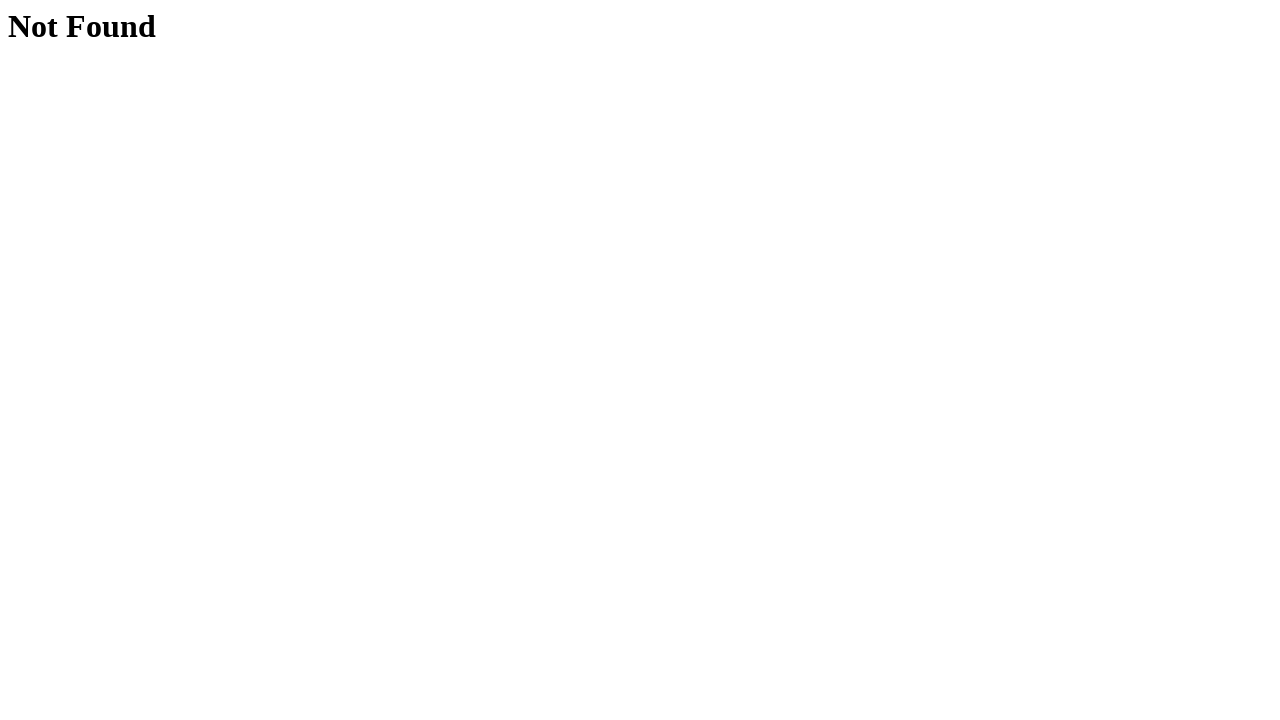